Tests clicking on the simple "Home" link which opens the homepage in a new tab

Starting URL: https://demoqa.com/links

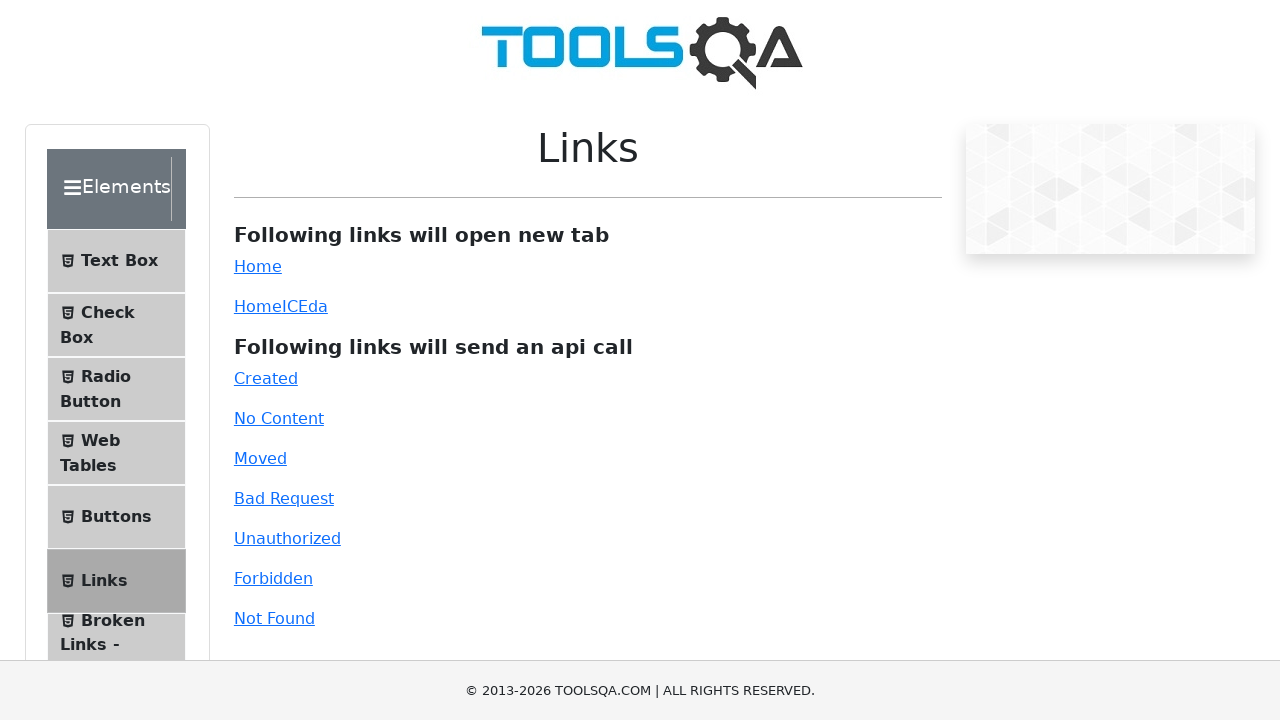

Navigated to https://demoqa.com/links
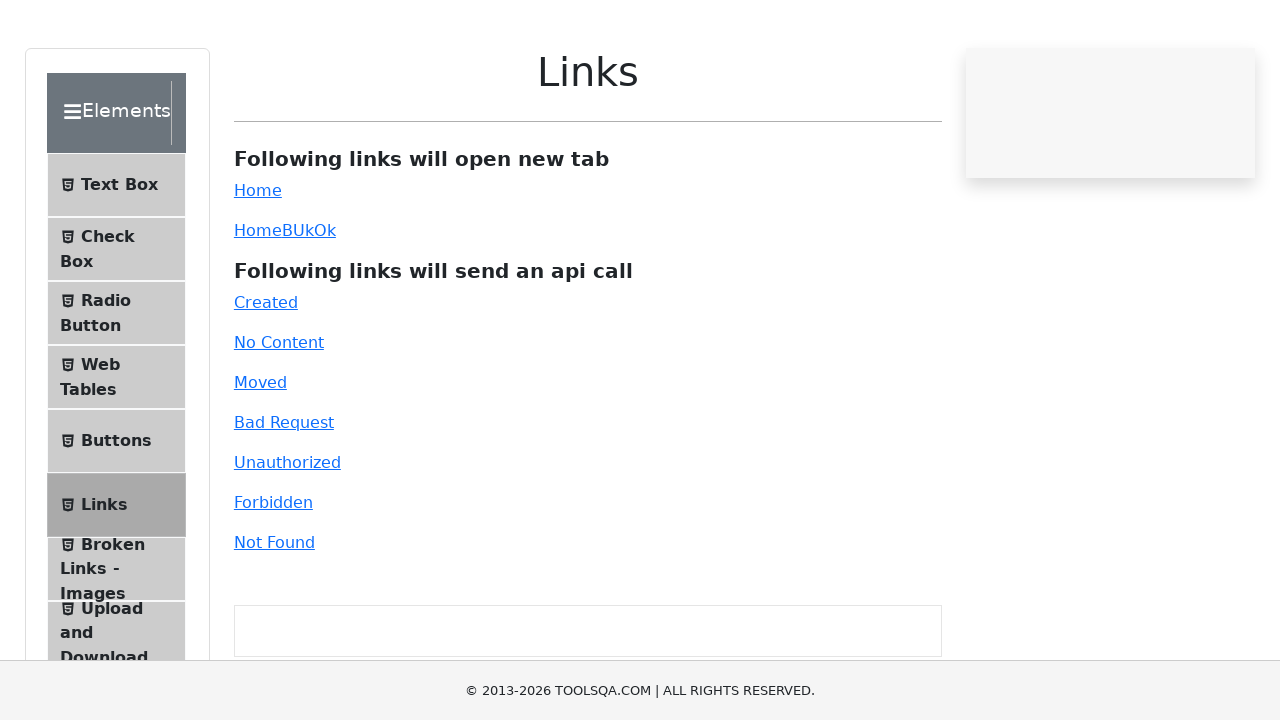

Clicked on the simple Home link at (258, 266) on #simpleLink
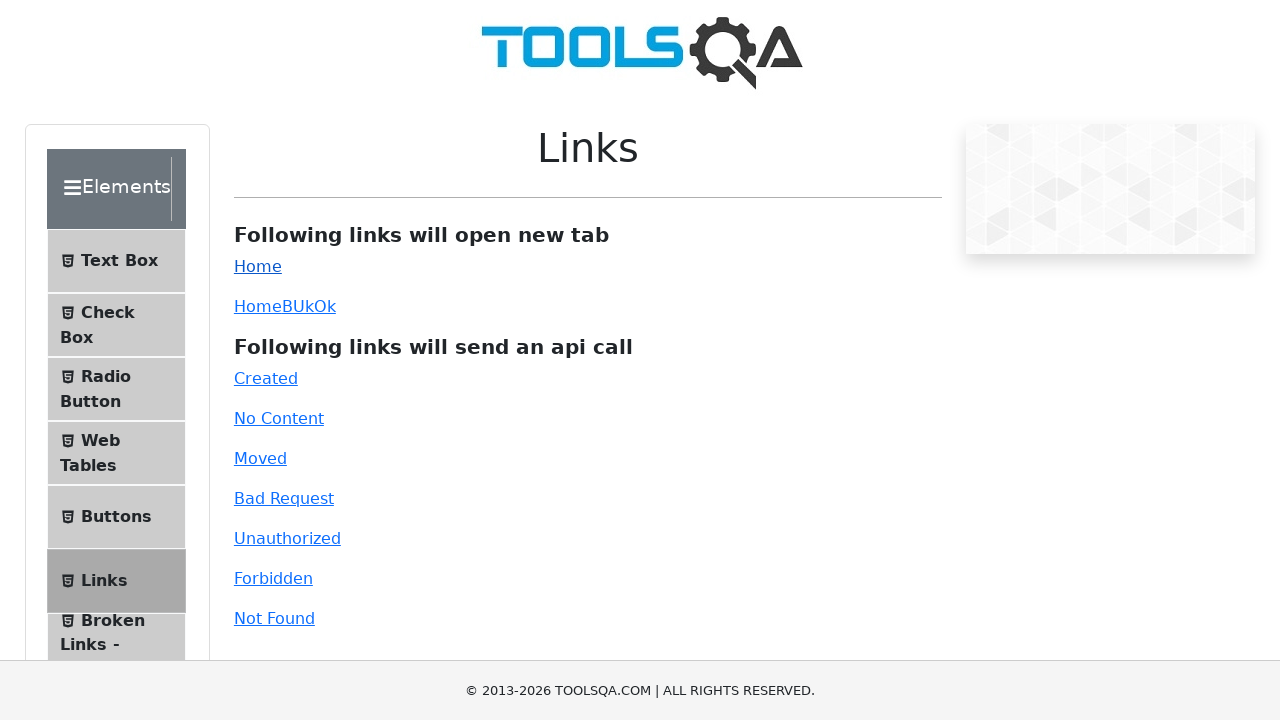

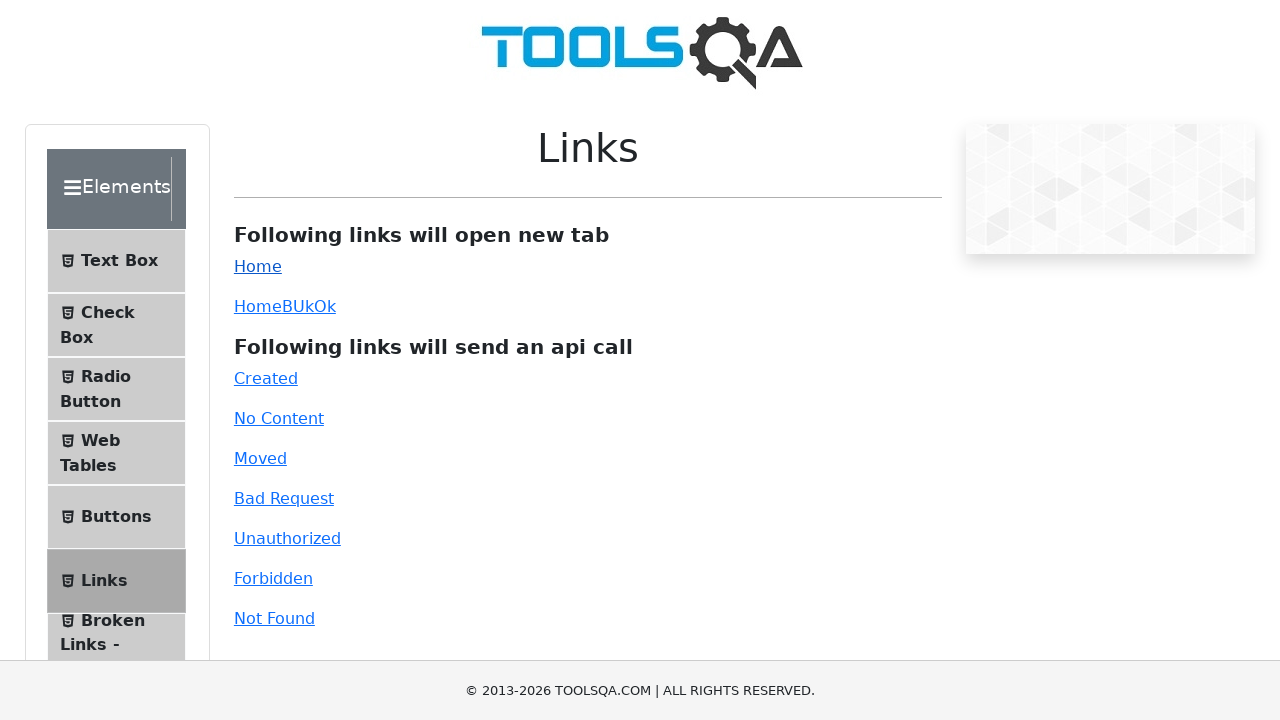